Tests checkbox functionality by selecting all three checkboxes and then deselecting two of them

Starting URL: https://demo.automationtesting.in/Register.html

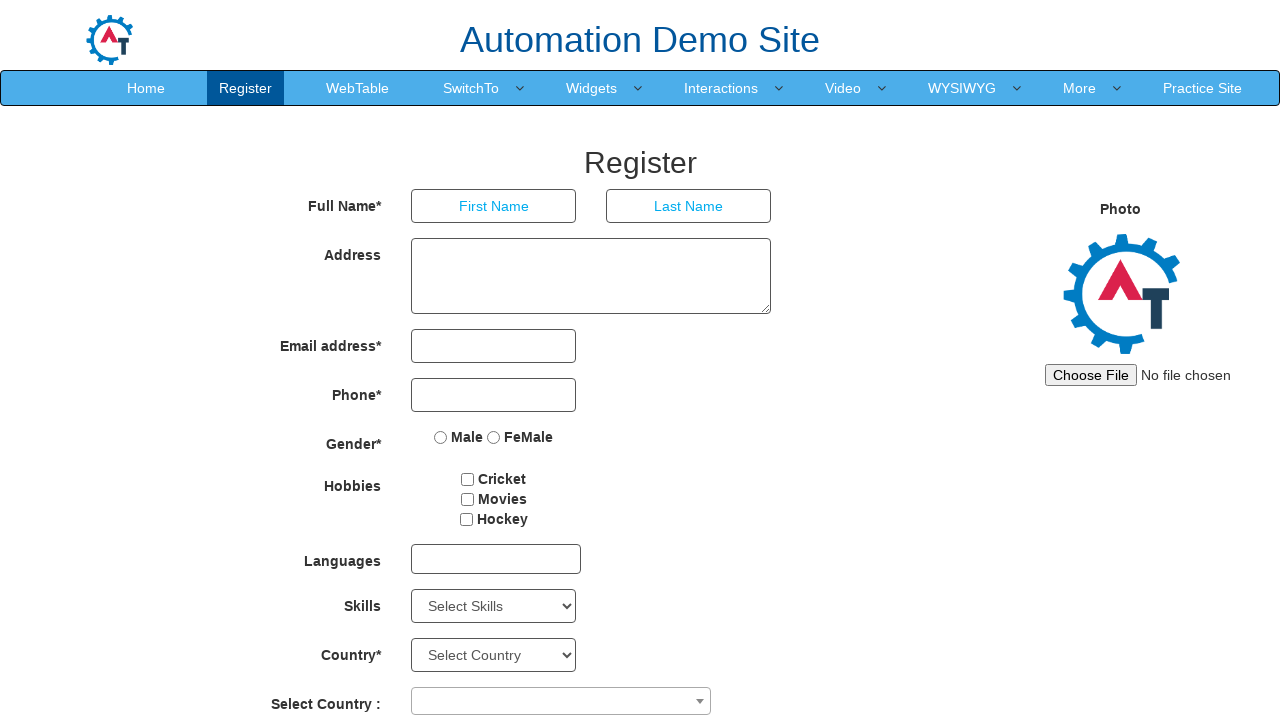

Selected checkbox 1 at (468, 479) on input#checkbox1
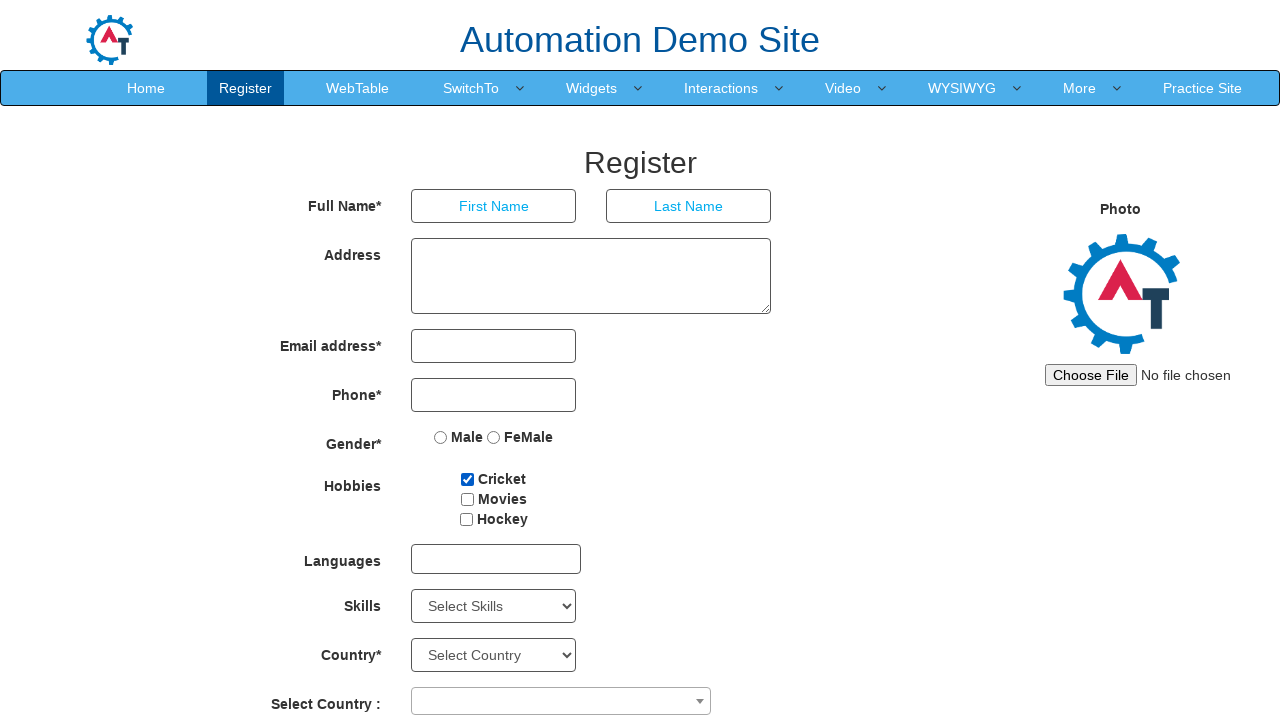

Selected checkbox 2 at (467, 499) on input#checkbox2
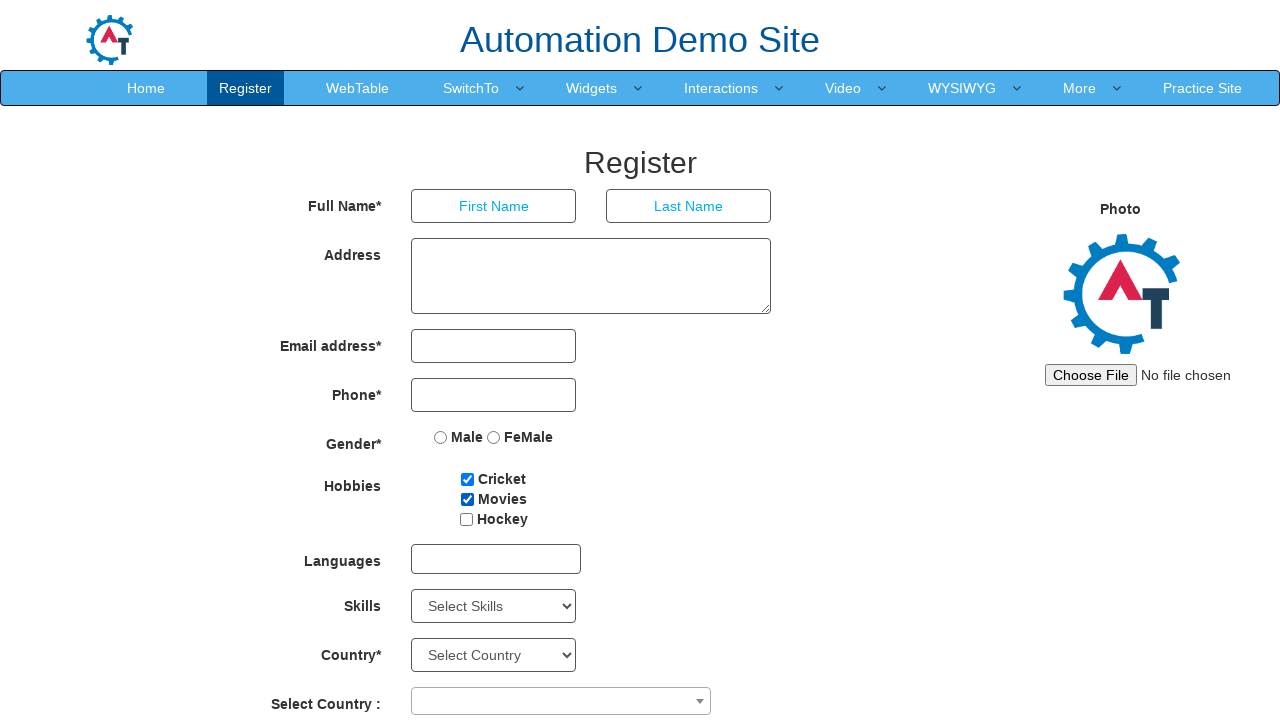

Selected checkbox 3 at (466, 519) on input#checkbox3
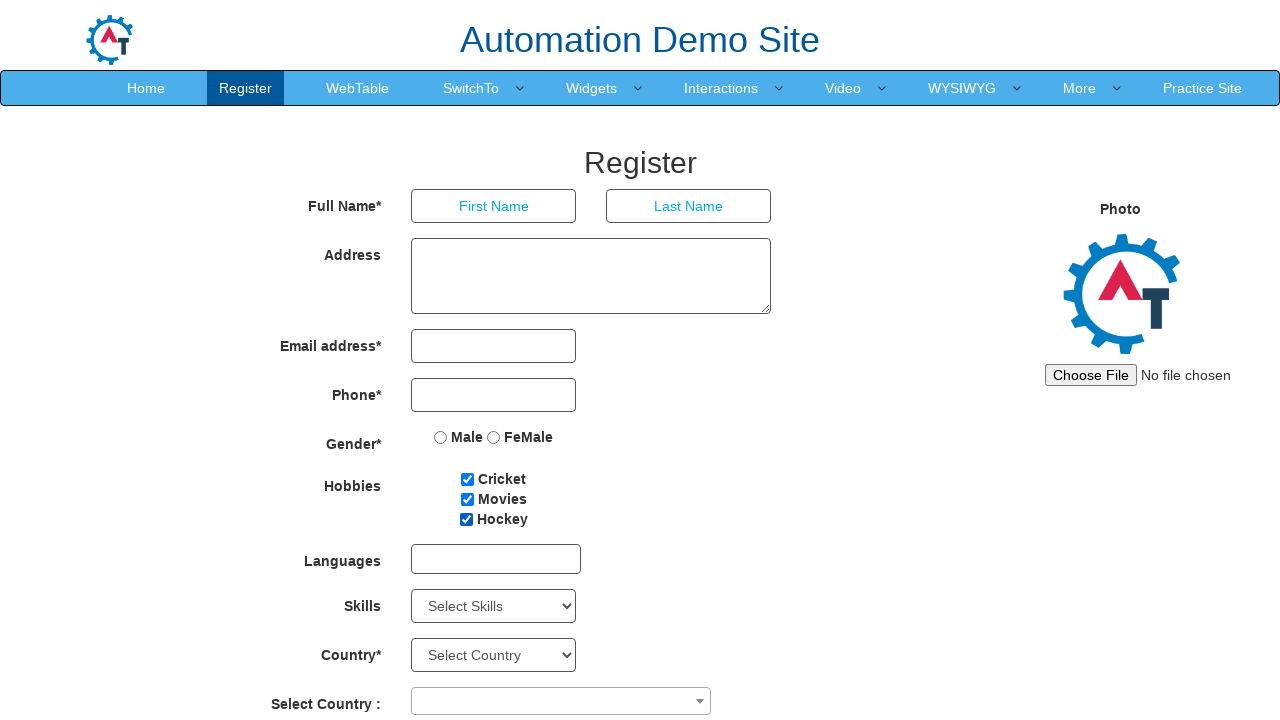

Deselected checkbox 1 at (468, 479) on input#checkbox1
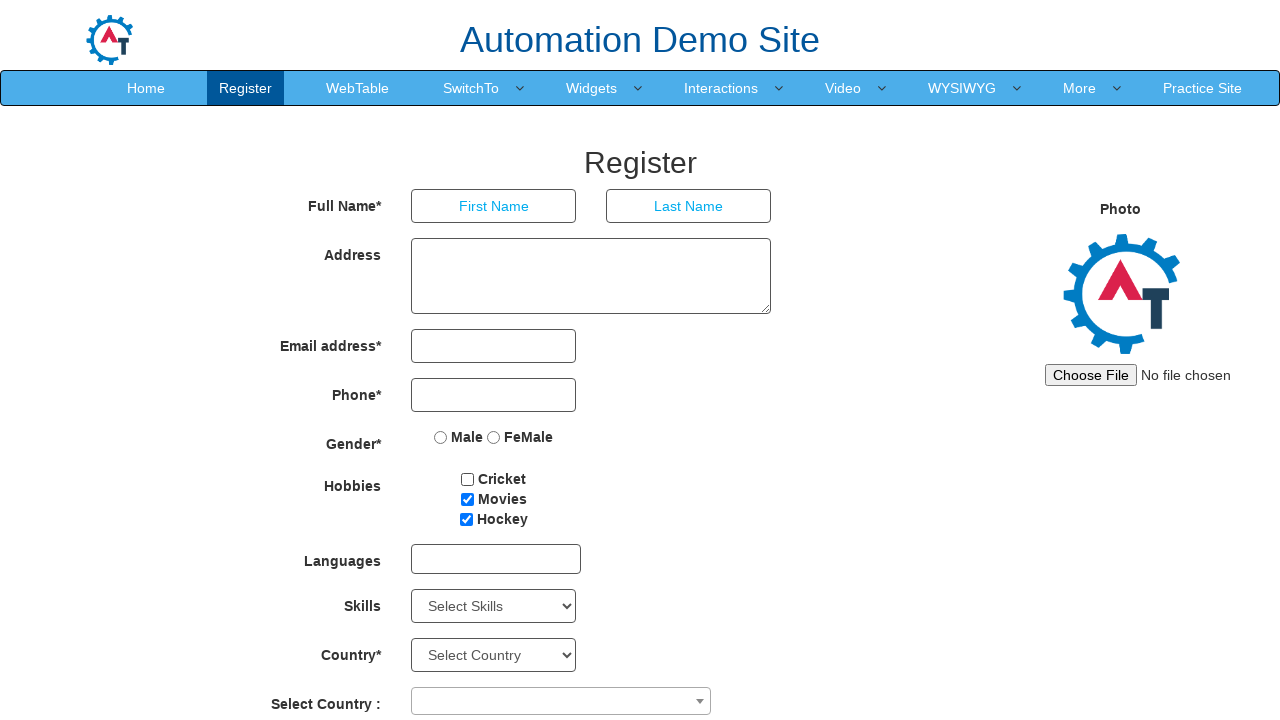

Deselected checkbox 3 at (466, 519) on input#checkbox3
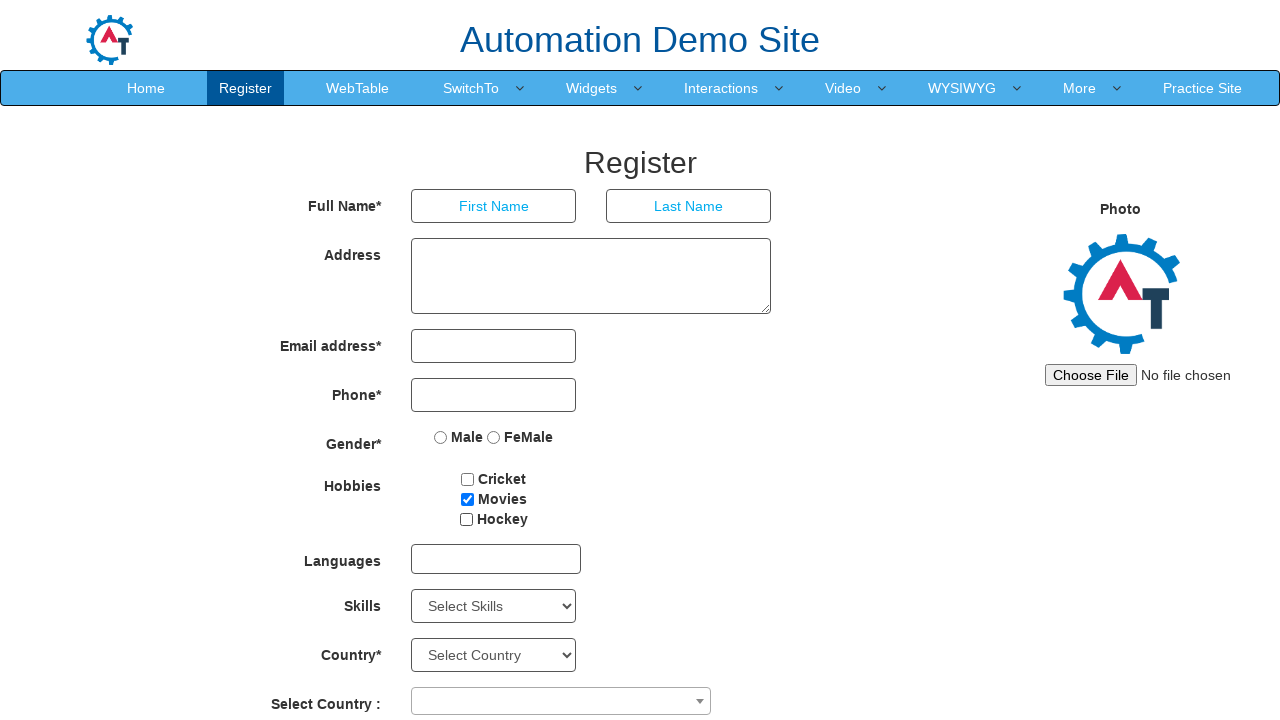

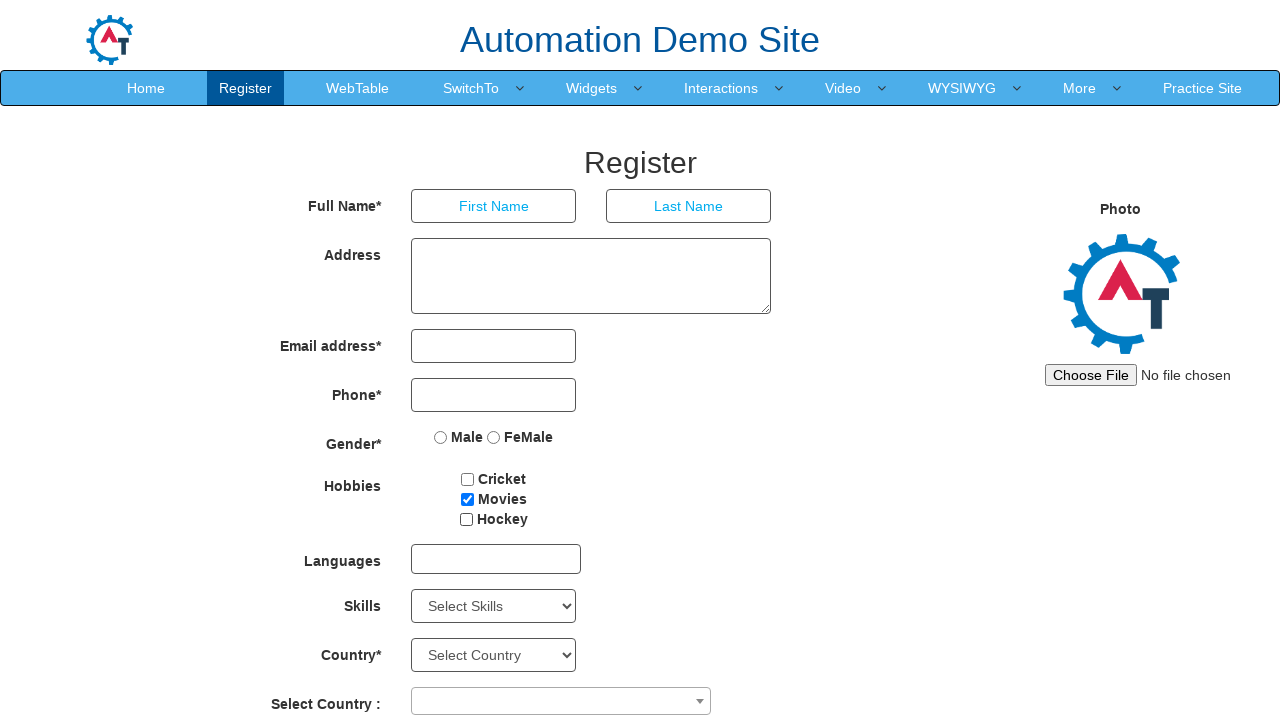